Tests an e-commerce grocery shopping flow including searching for a product, adding it to cart with increased quantity, applying a promo code, and completing checkout with country selection.

Starting URL: https://rahulshettyacademy.com/seleniumPractise/#/

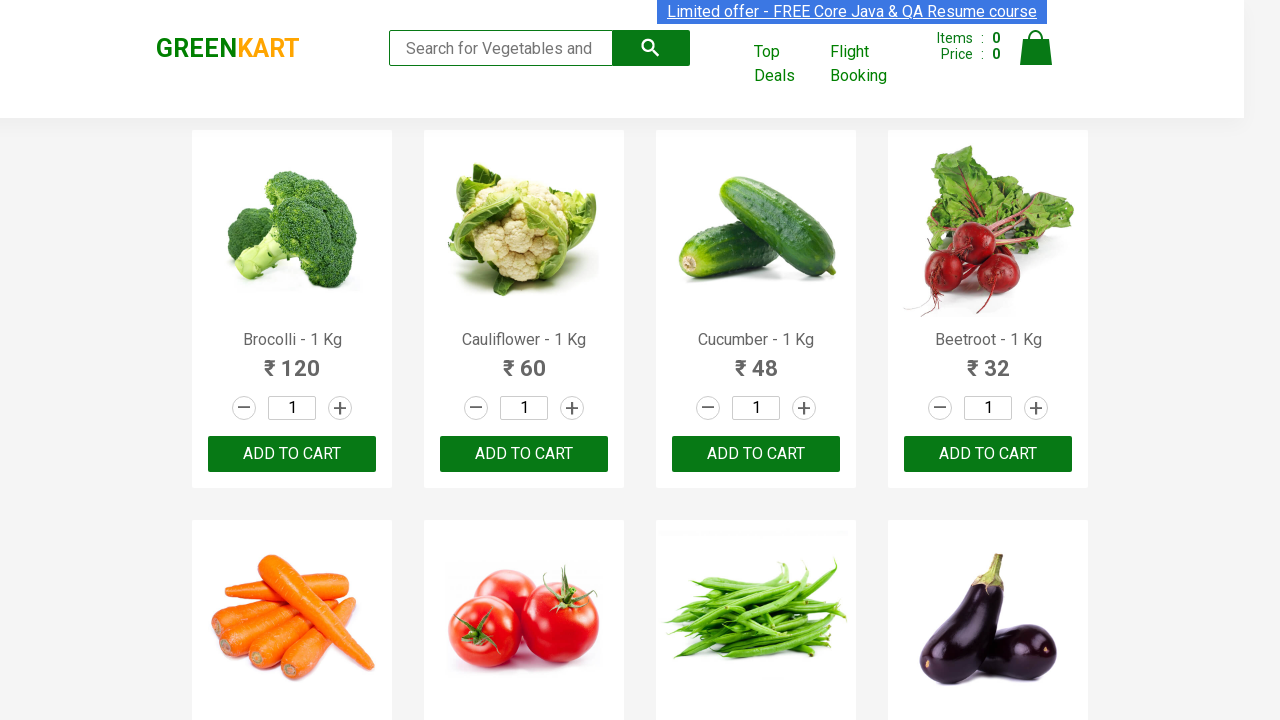

Filled search form with 'Brocolli' on .search-form input
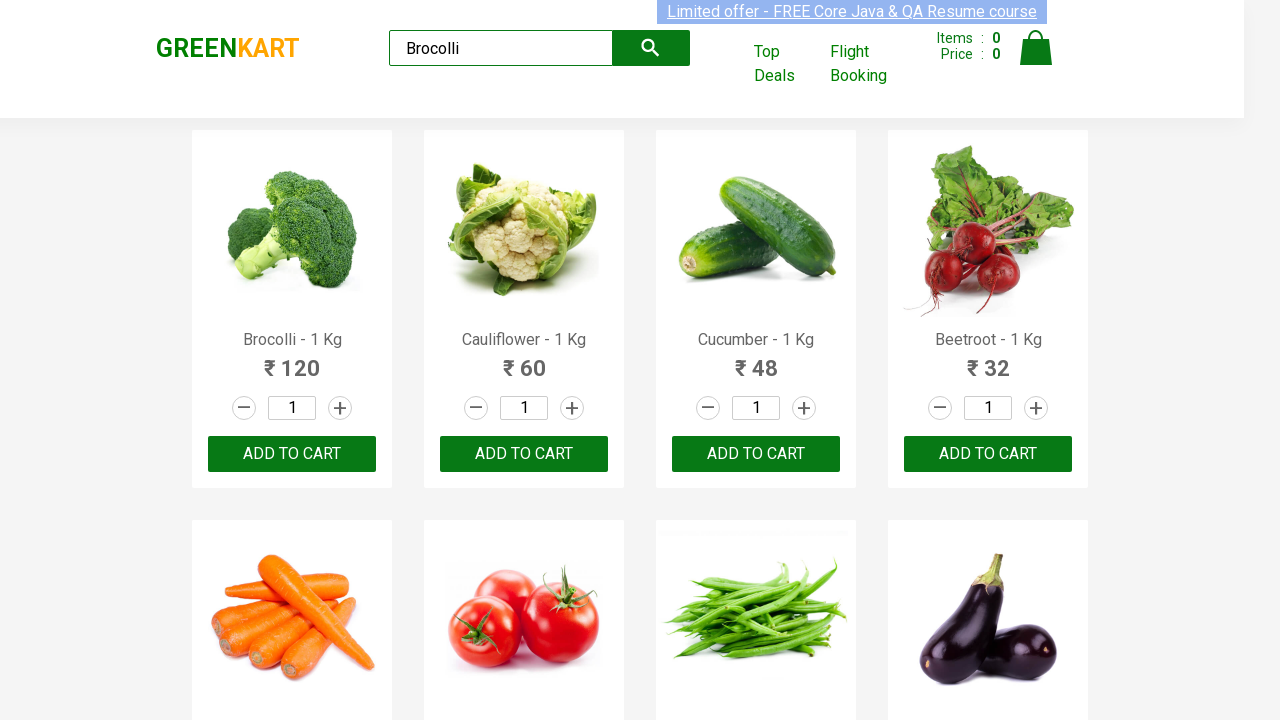

Product image loaded in search results
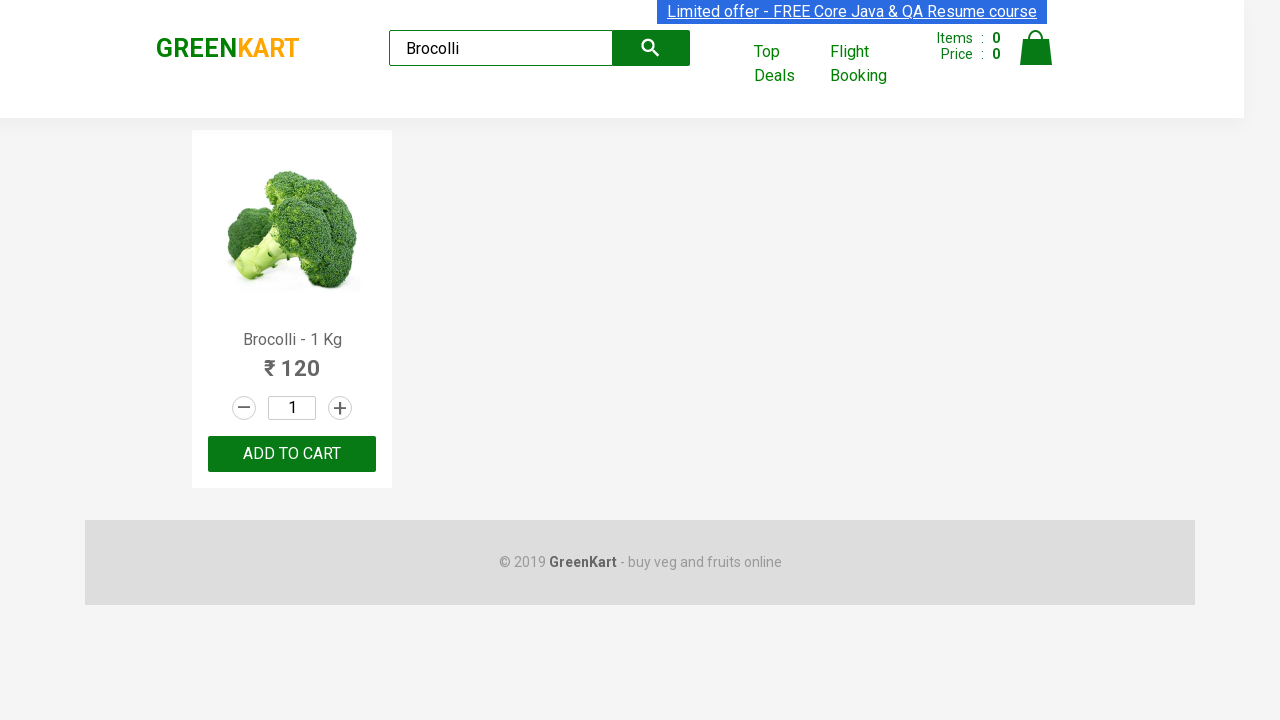

Clicked increment button first time at (340, 408) on a.increment
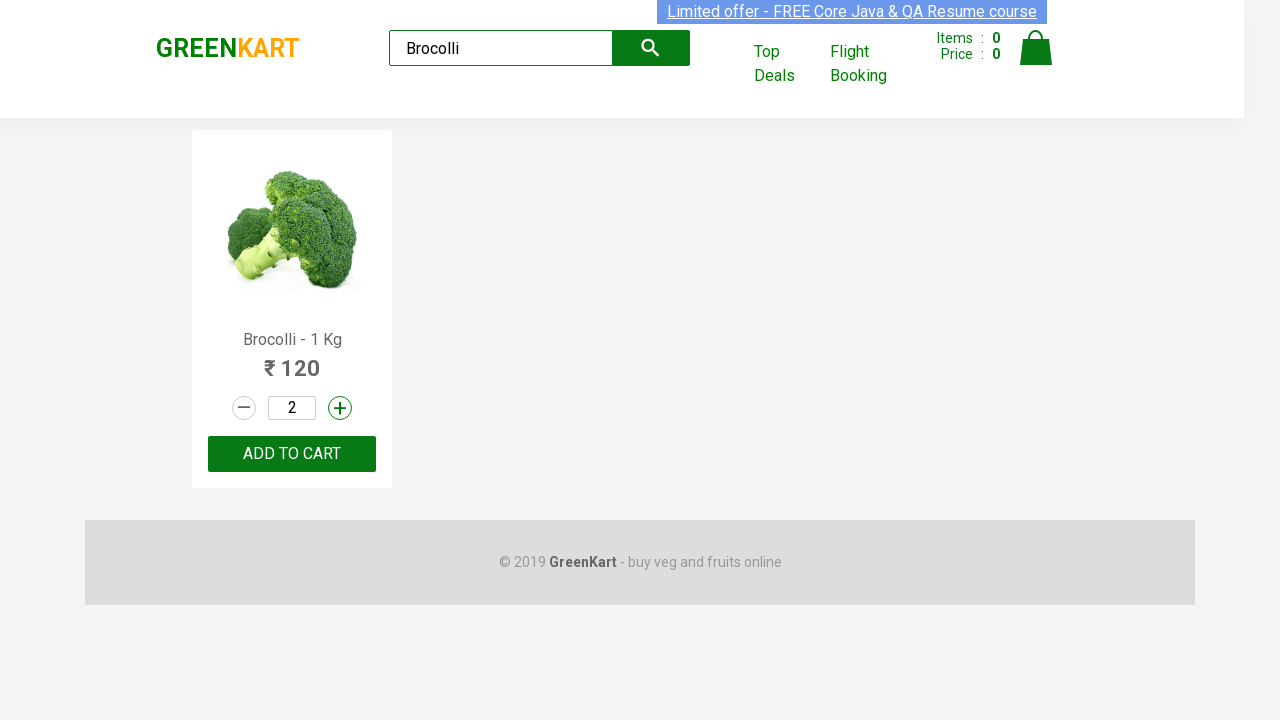

Clicked increment button second time at (340, 408) on a.increment
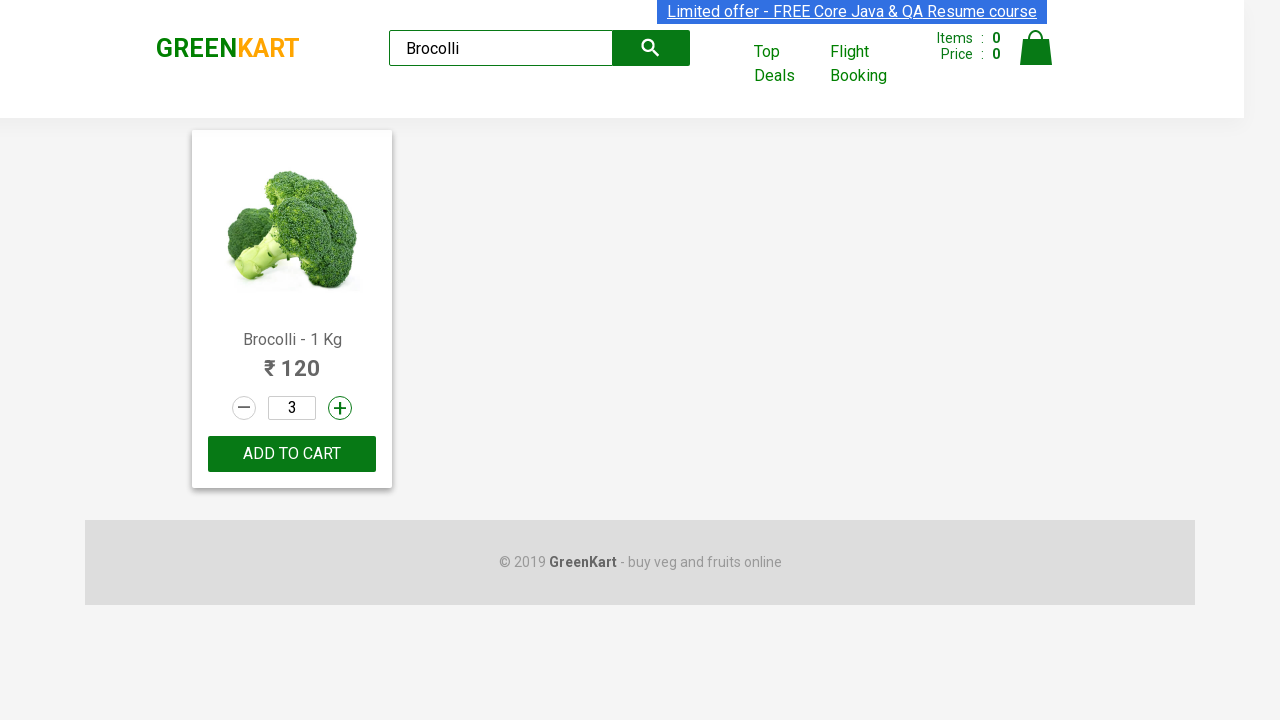

Verified product quantity is 3
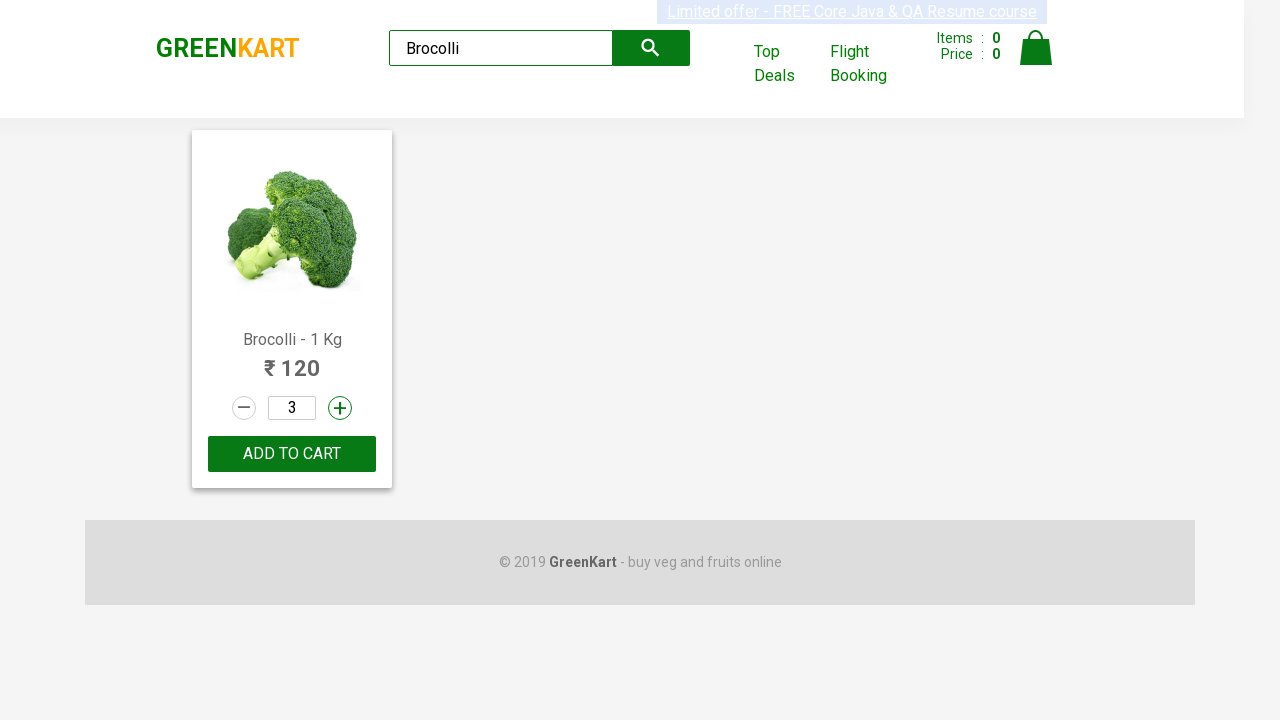

Clicked add to cart button at (292, 454) on .products .product-action
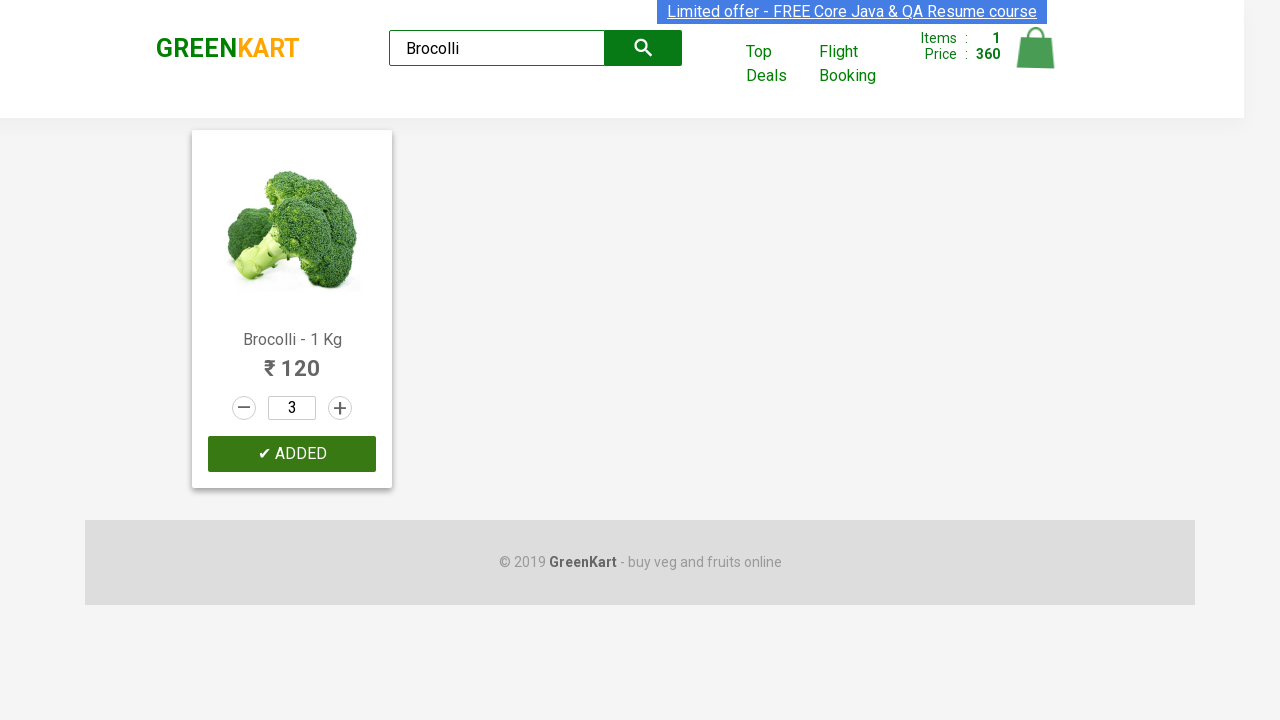

Product added to cart confirmed with 'ADDED' message
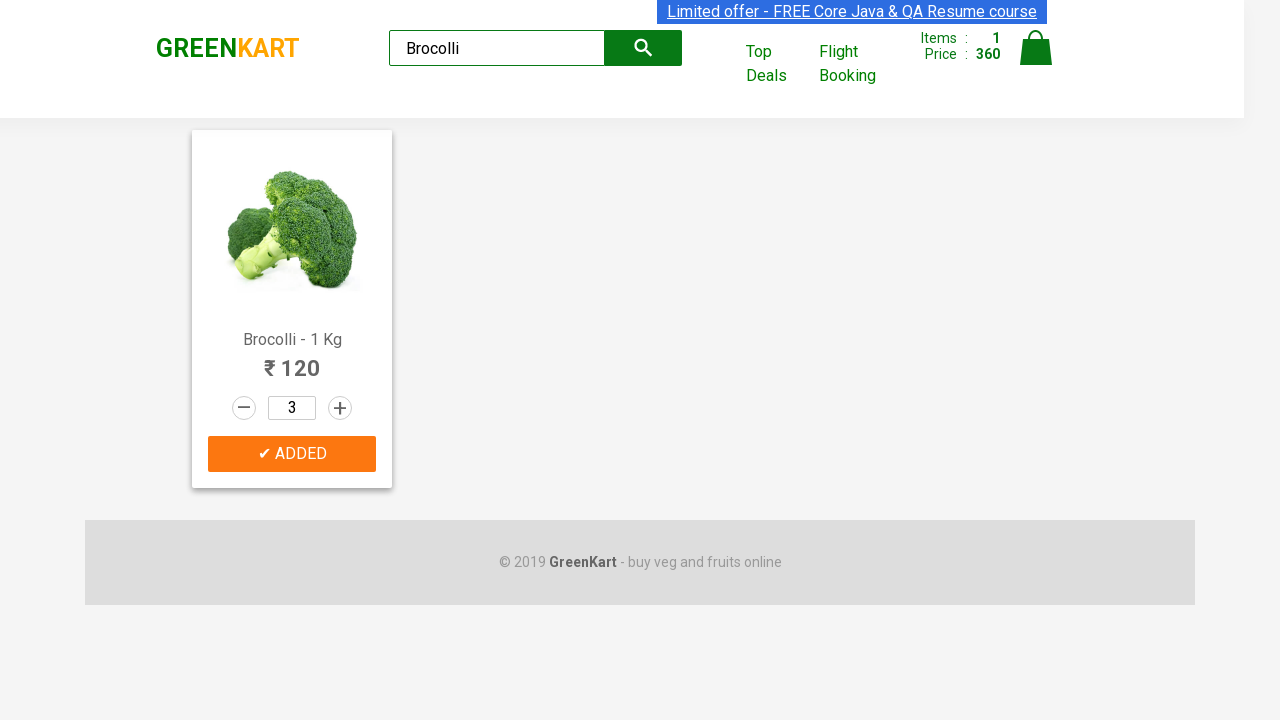

Clicked cart icon to open cart preview at (1036, 59) on a.cart-icon
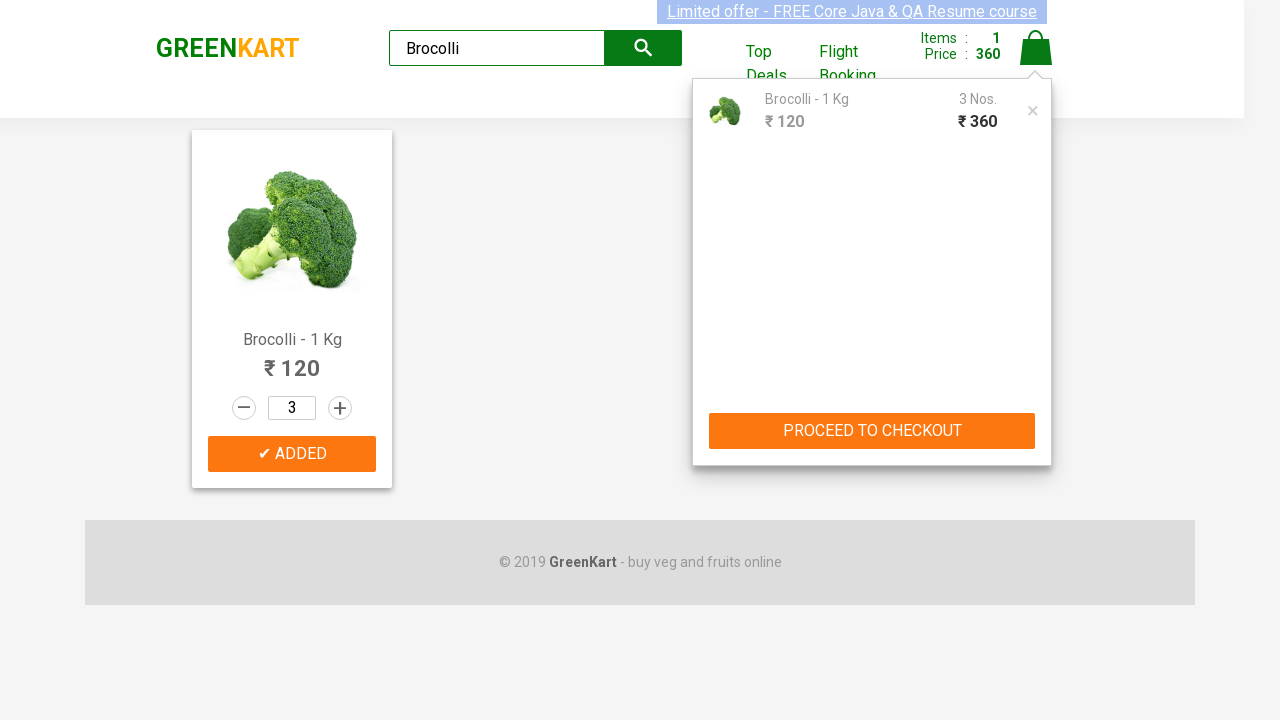

Cart preview opened and visible
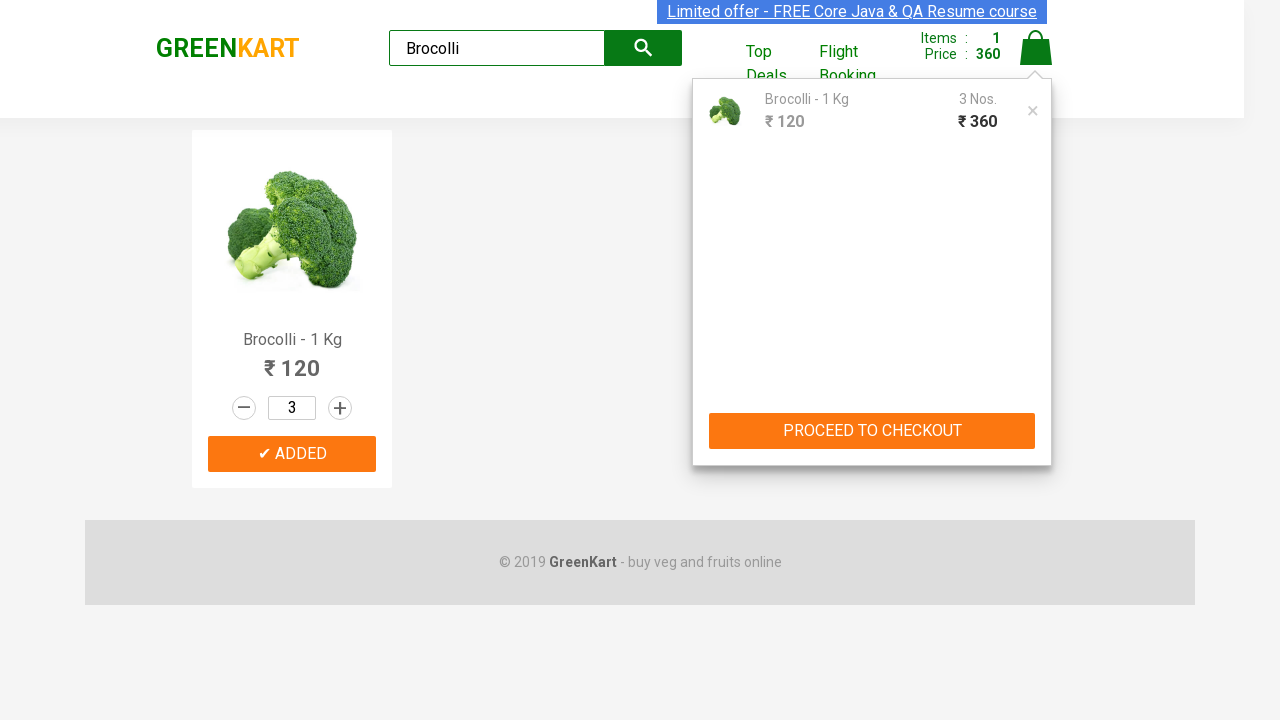

Clicked proceed to checkout button in cart preview at (872, 431) on .cart-preview.active > .action-block > button
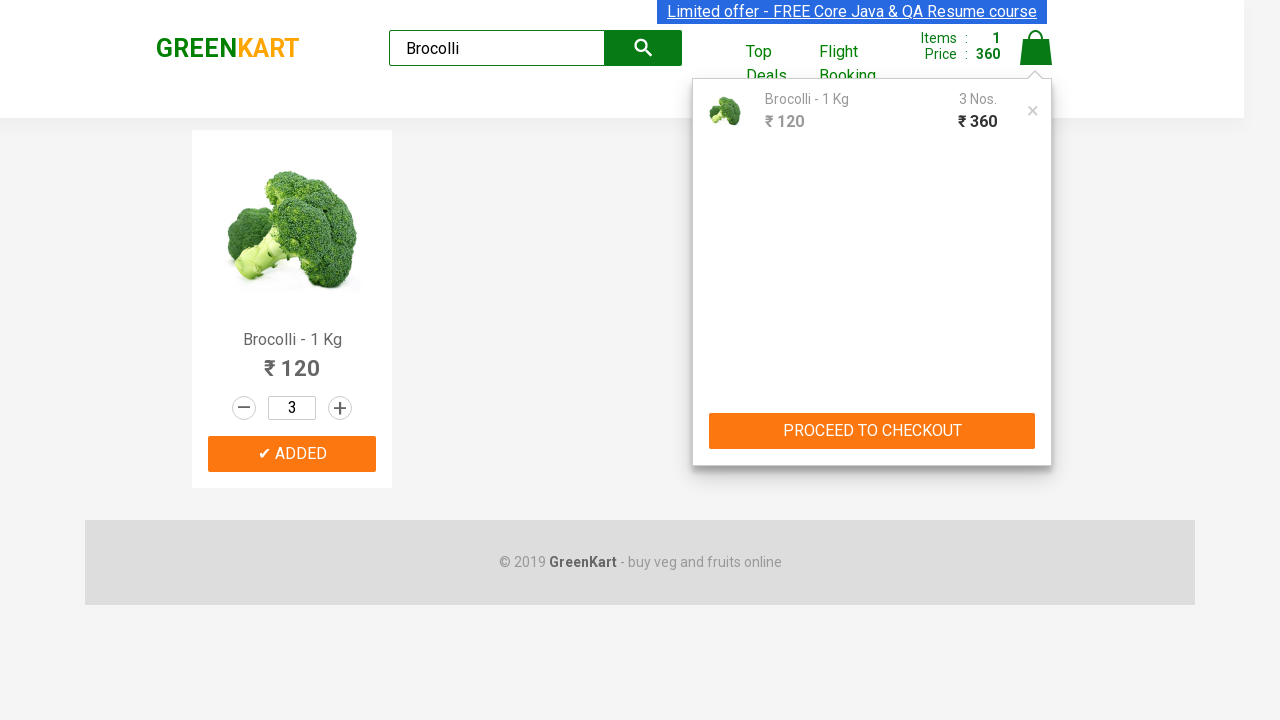

Checkout page loaded with product name visible
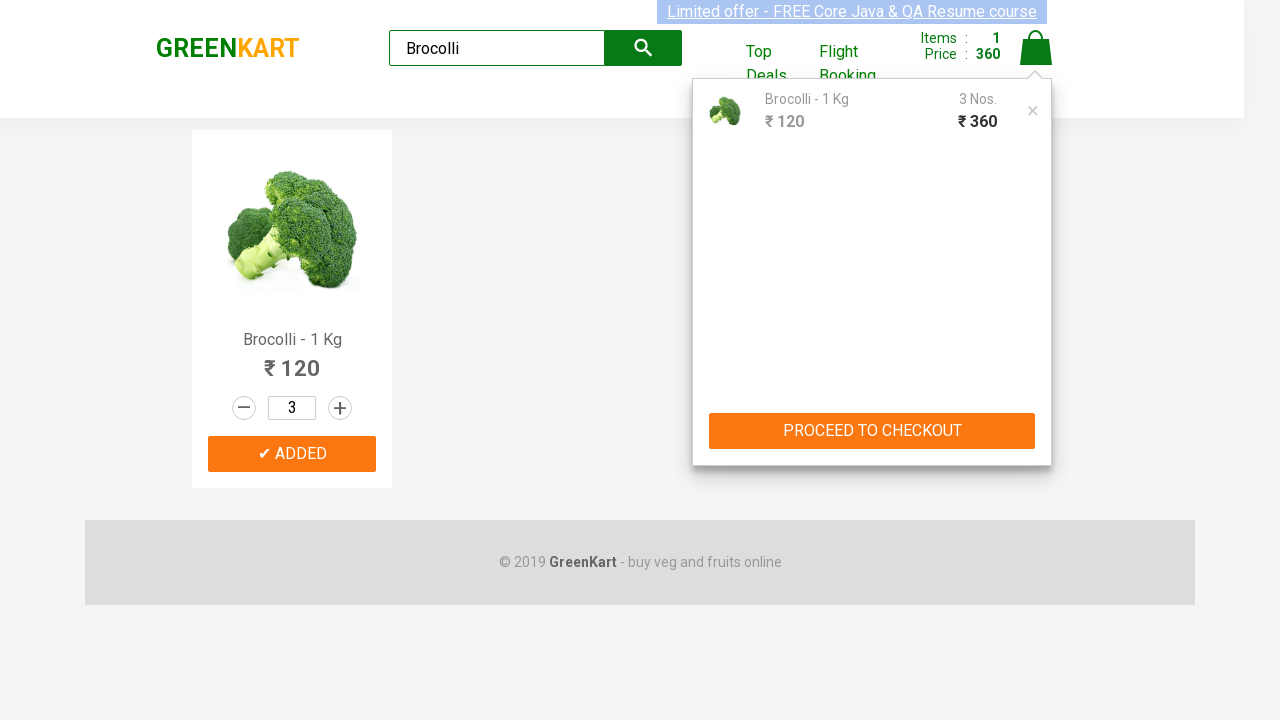

Entered promo code 'test' on .promoCode
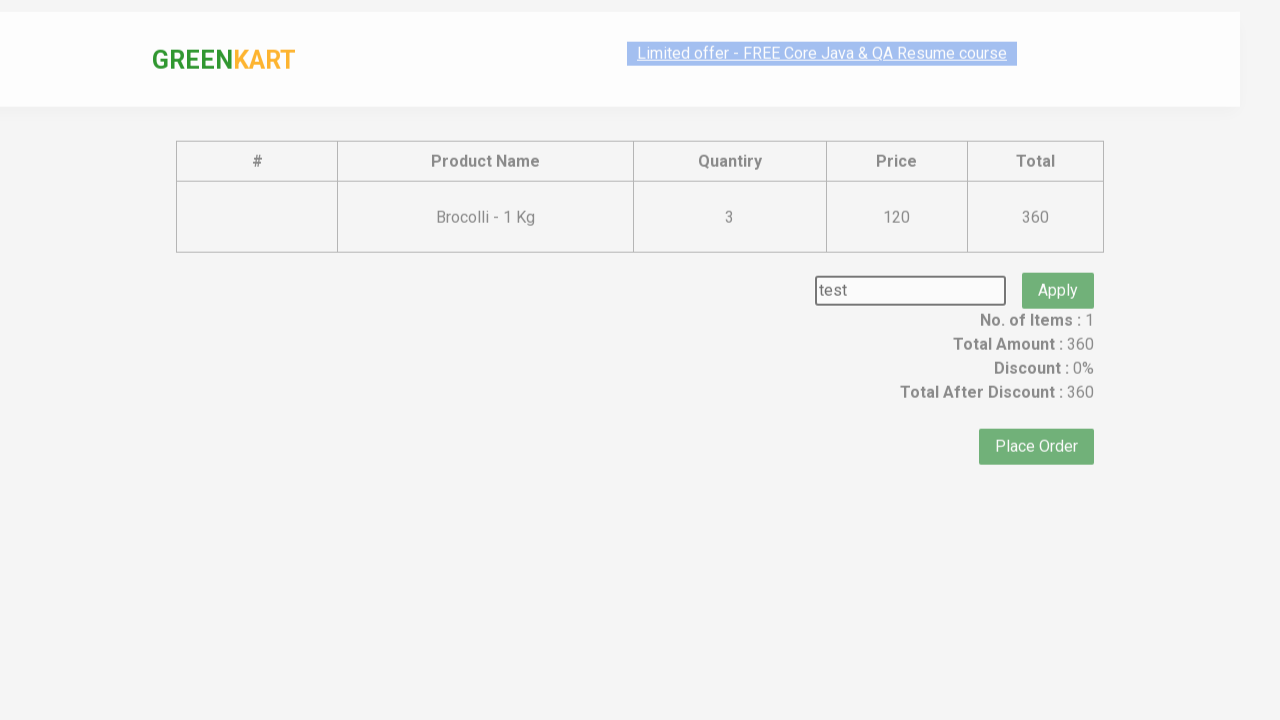

Clicked apply promo button at (1058, 264) on .promoBtn
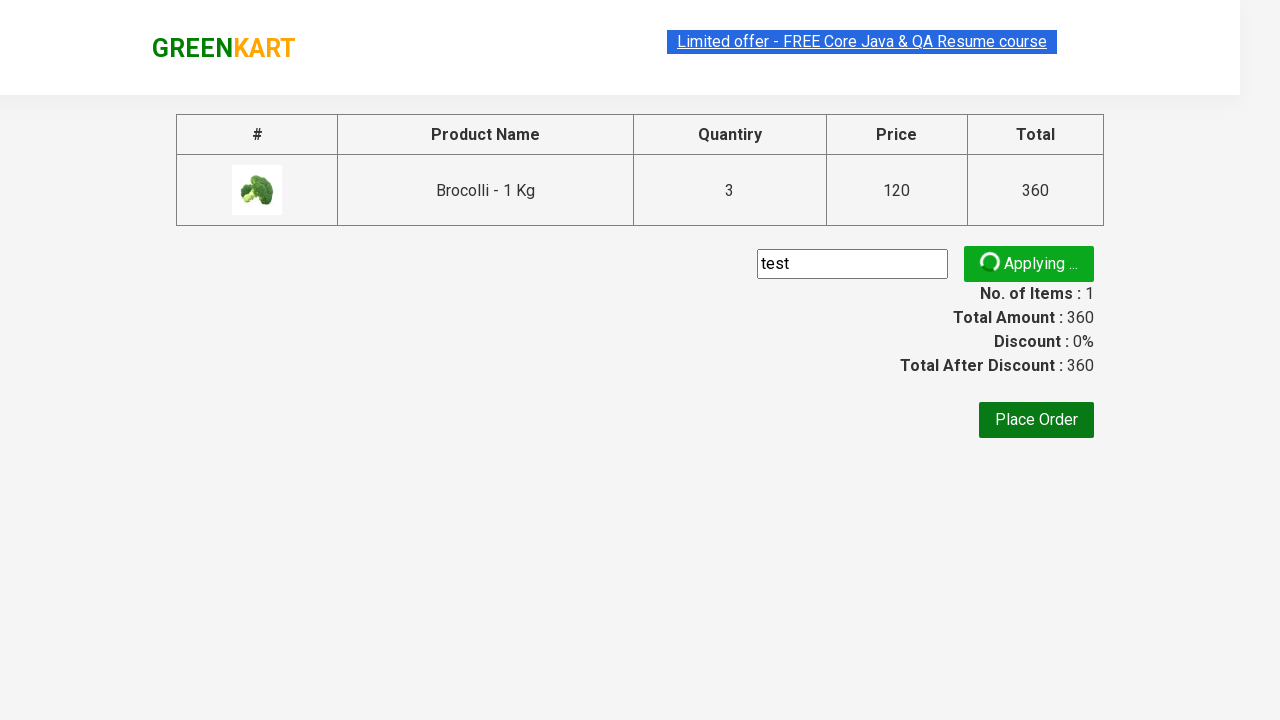

Promo validation message appeared
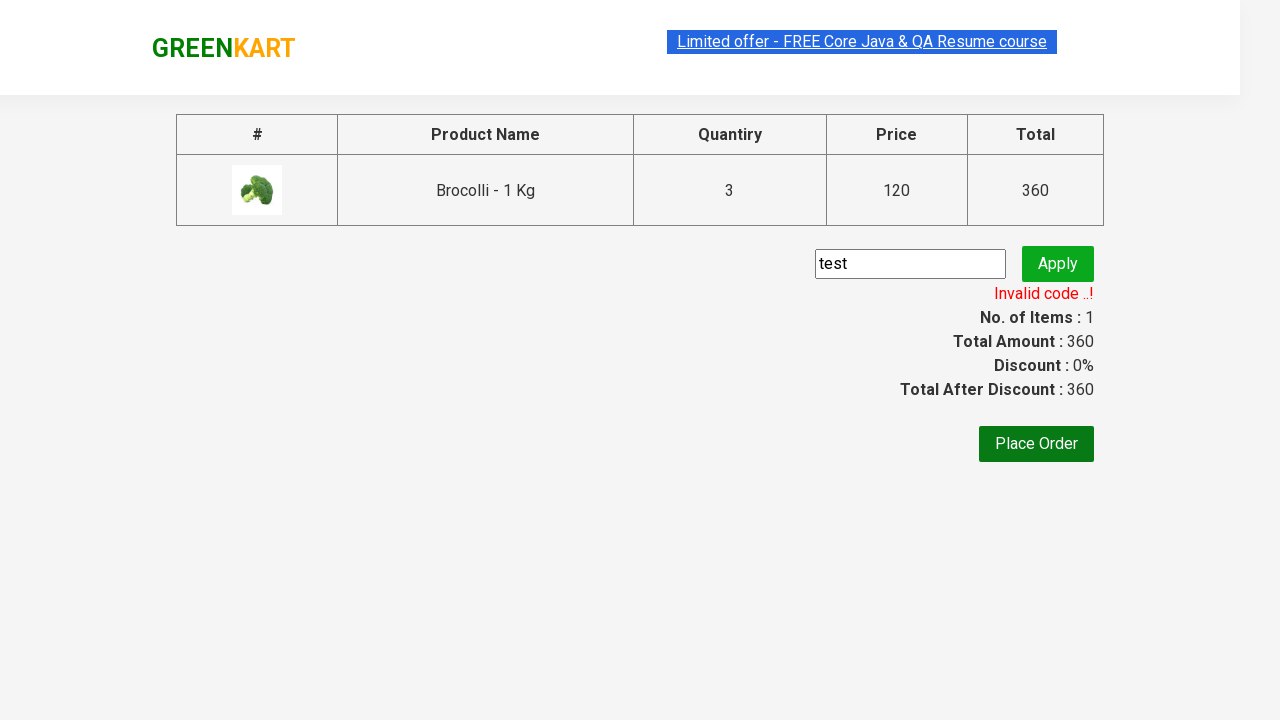

Clicked place order button at (1036, 444) on .products > div > button
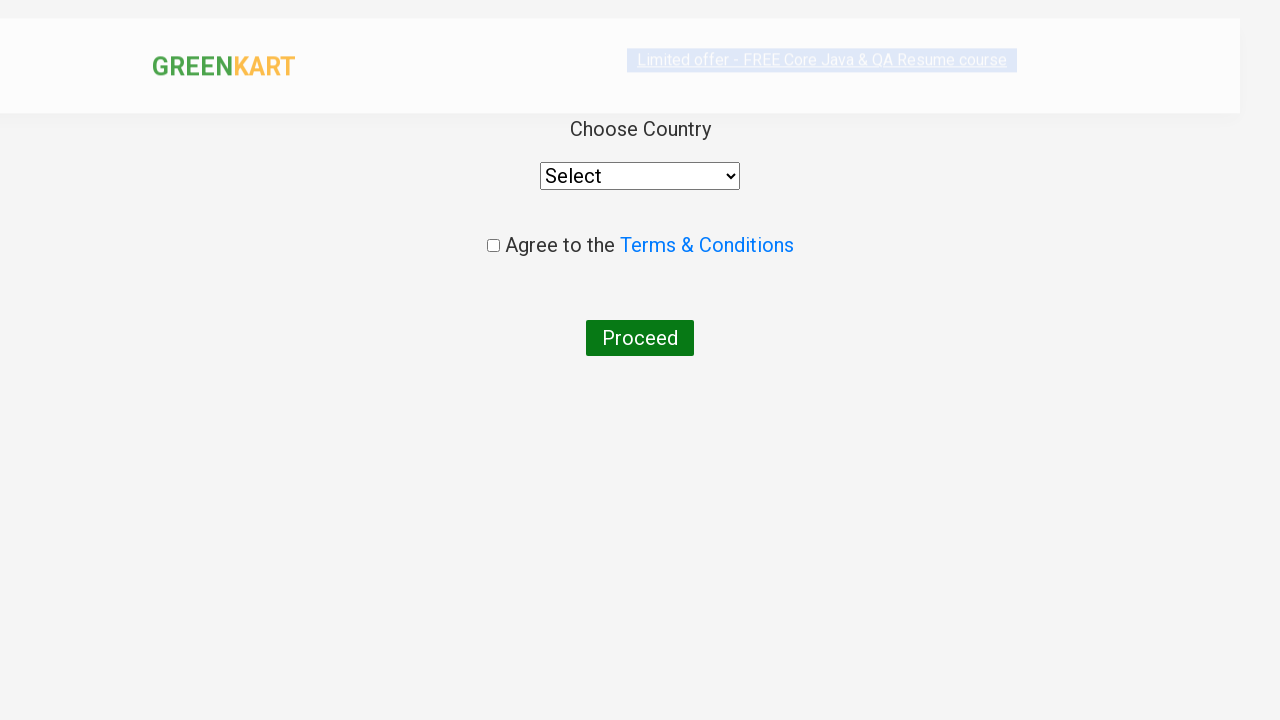

Selected 'Armenia' from country dropdown on .wrapperTwo select
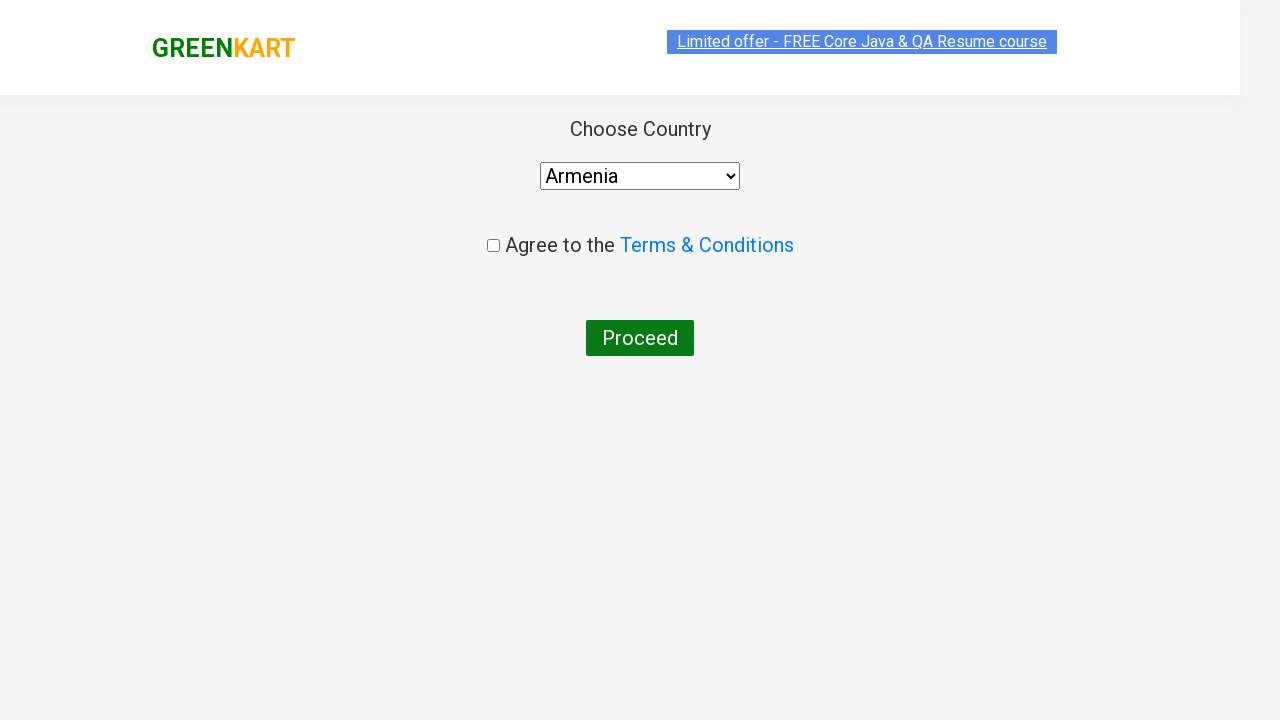

Checked the agreement checkbox at (493, 246) on .chkAgree
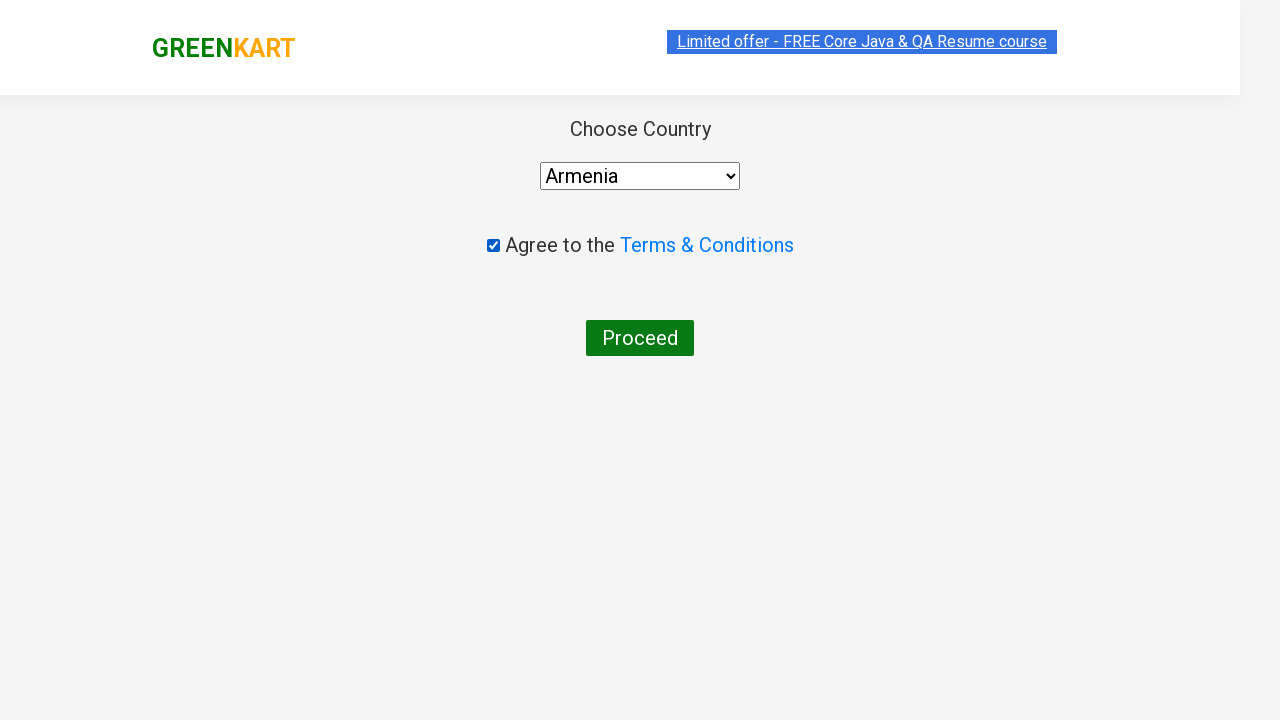

Clicked proceed button to complete checkout at (640, 338) on .wrapperTwo button
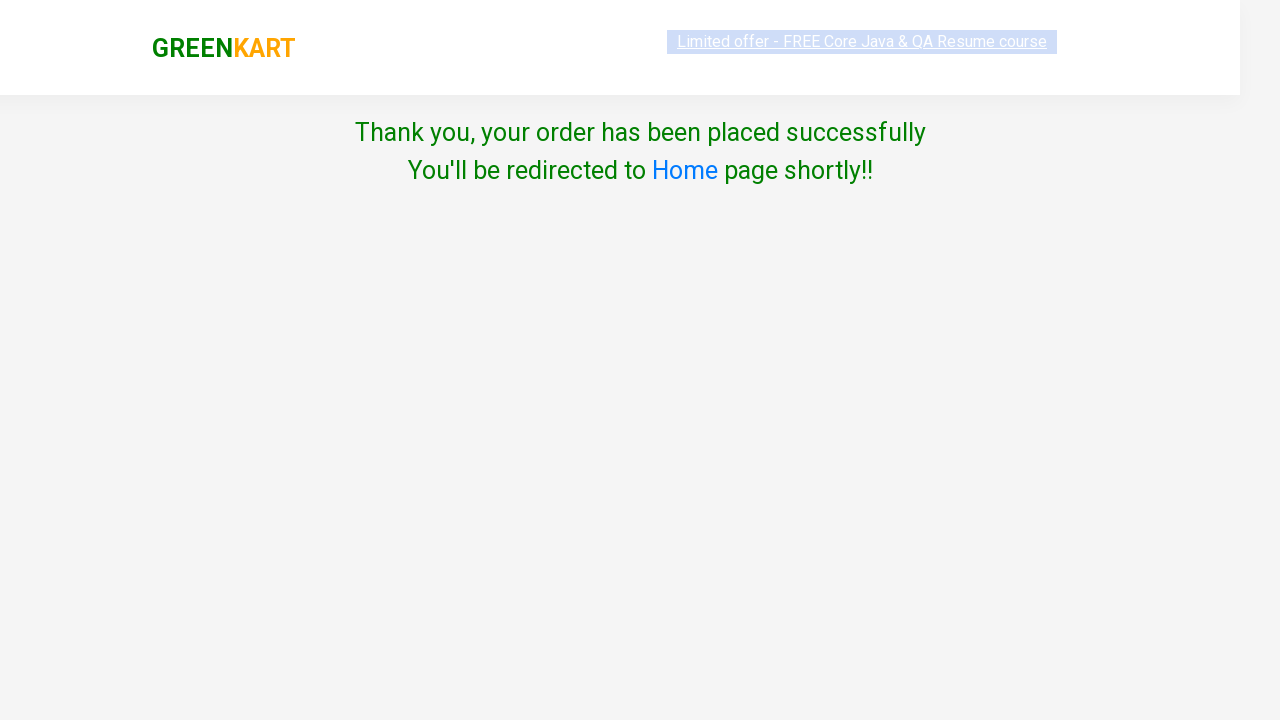

Order confirmation page loaded with 'Thank you' message
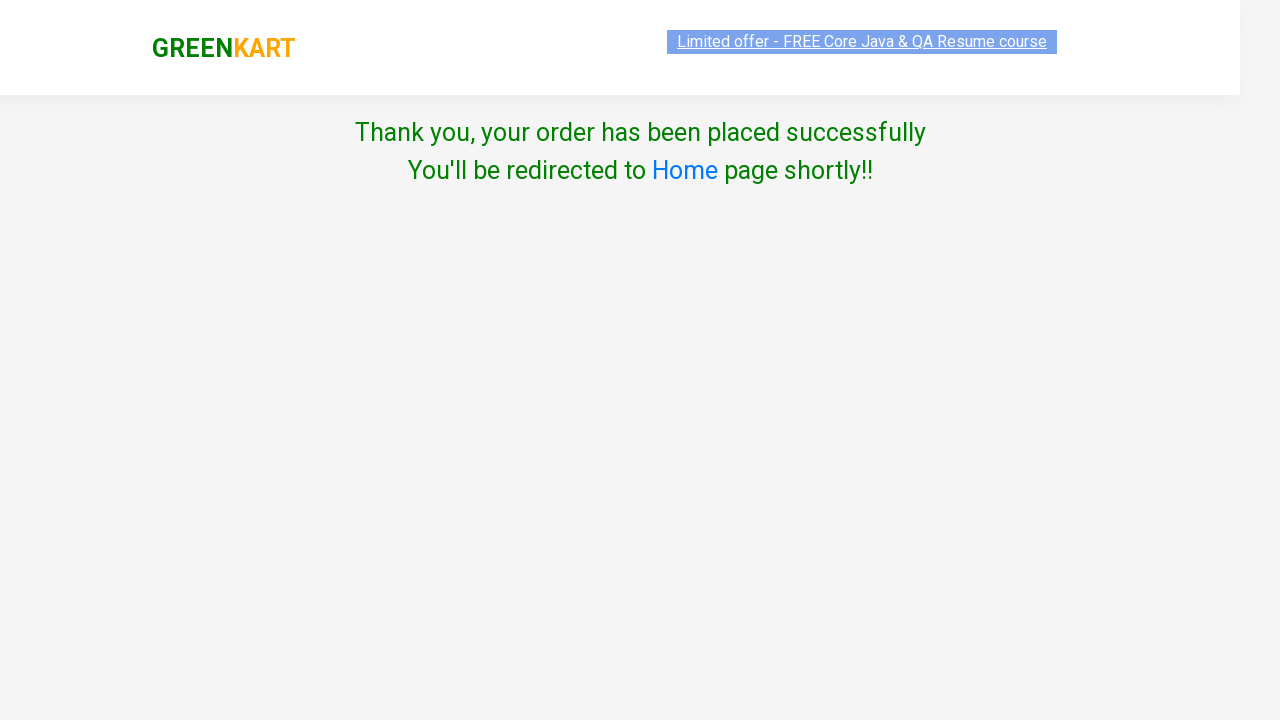

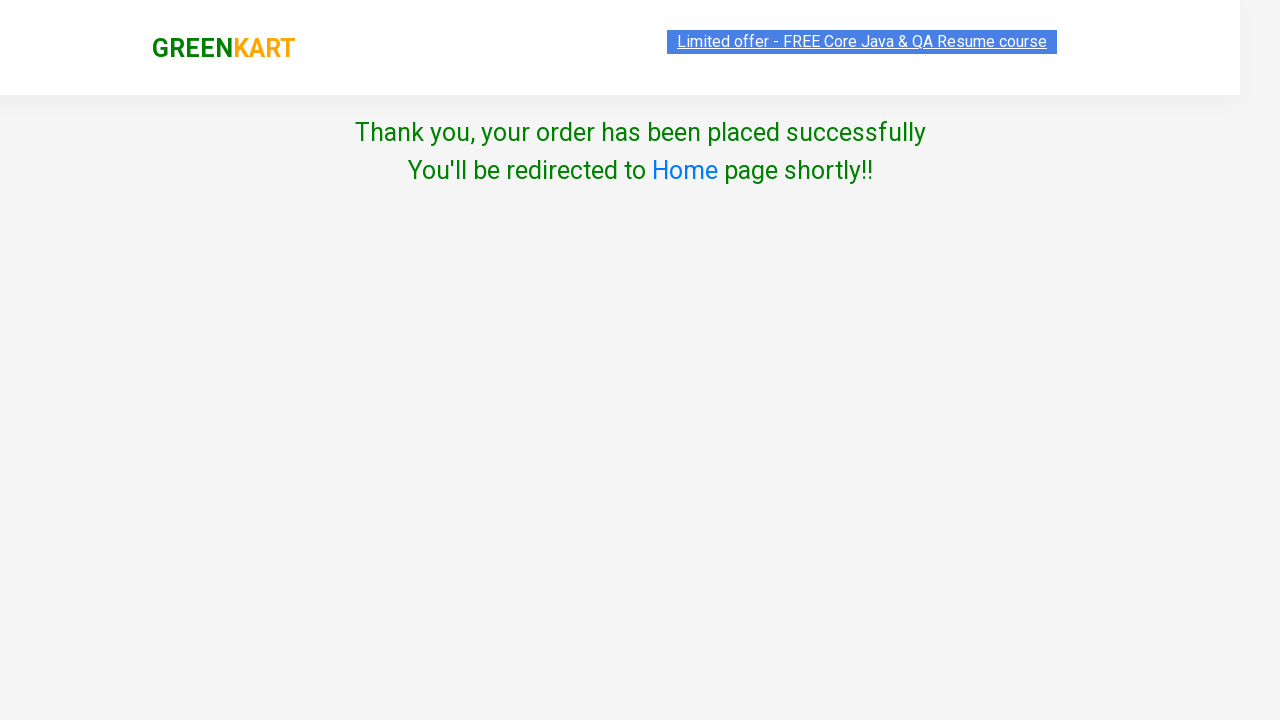